Tests handling a calendar/datepicker widget by clicking on the datepicker input field and selecting a specific date (27) from the calendar popup.

Starting URL: https://seleniumpractise.blogspot.com/2016/08/how-to-handle-calendar-in-selenium.html

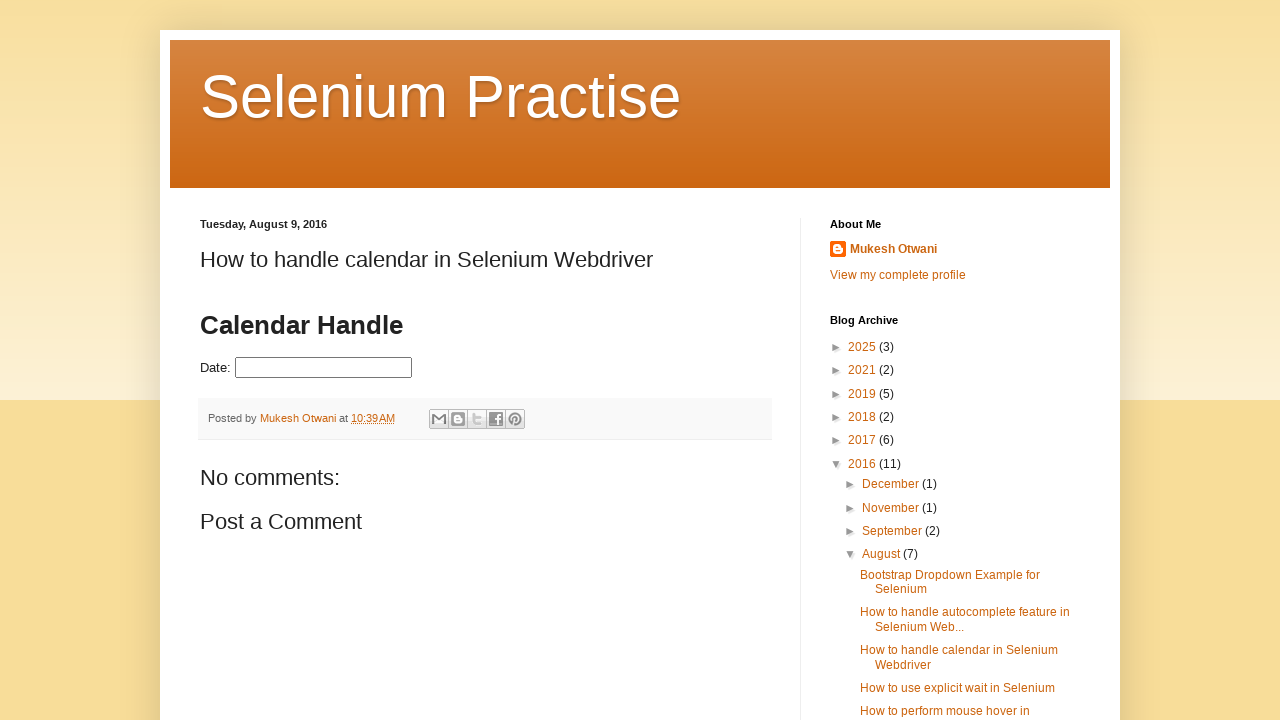

Clicked on datepicker input field to open calendar at (324, 368) on #datepicker
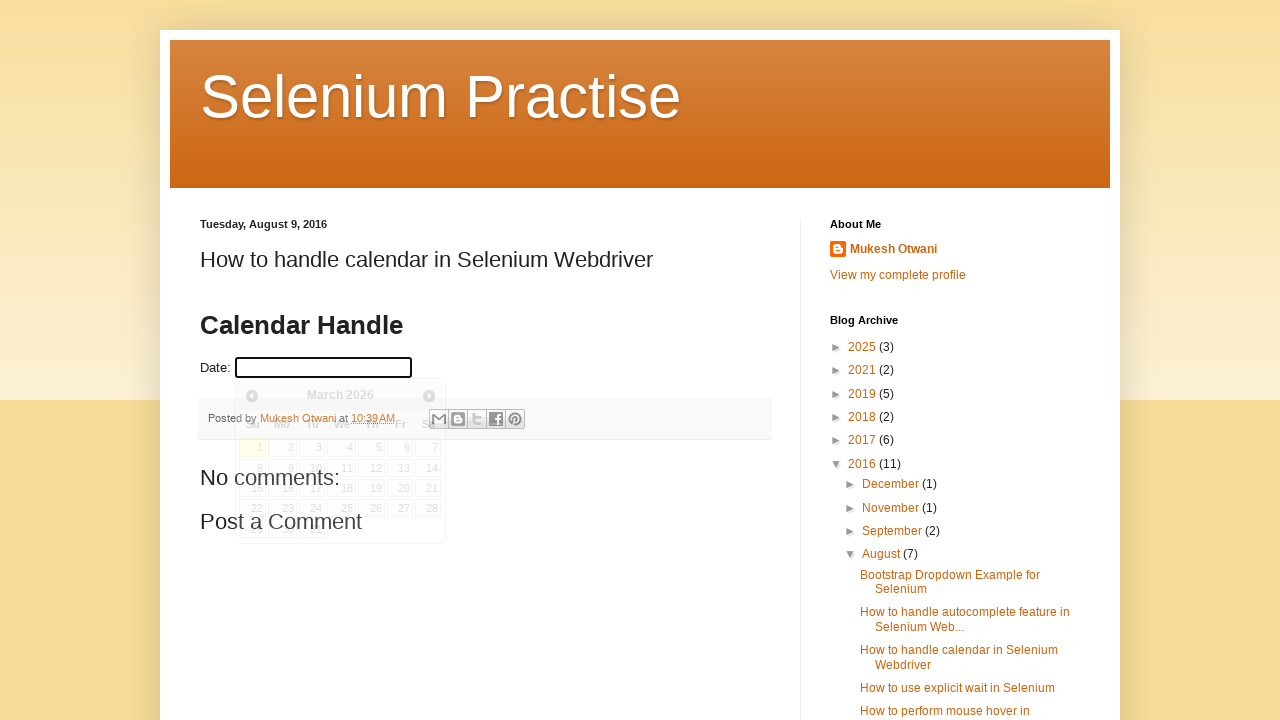

Calendar widget appeared
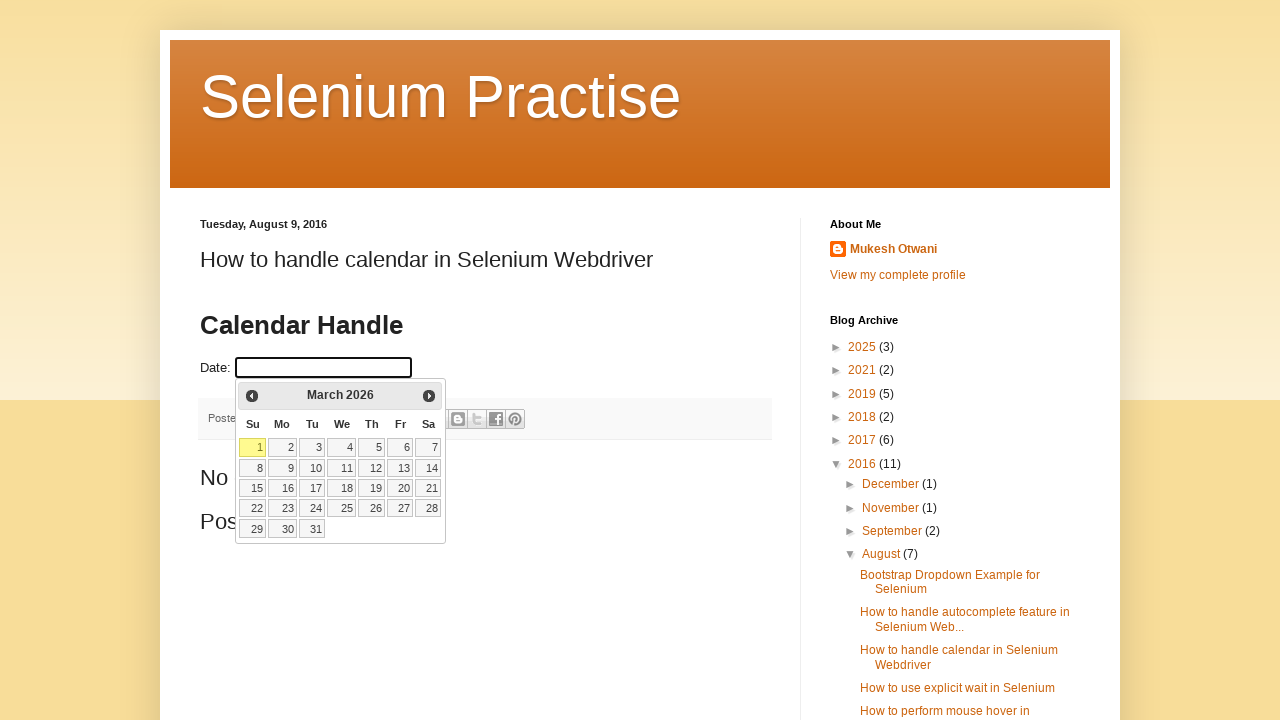

Located 35 date cells in the calendar
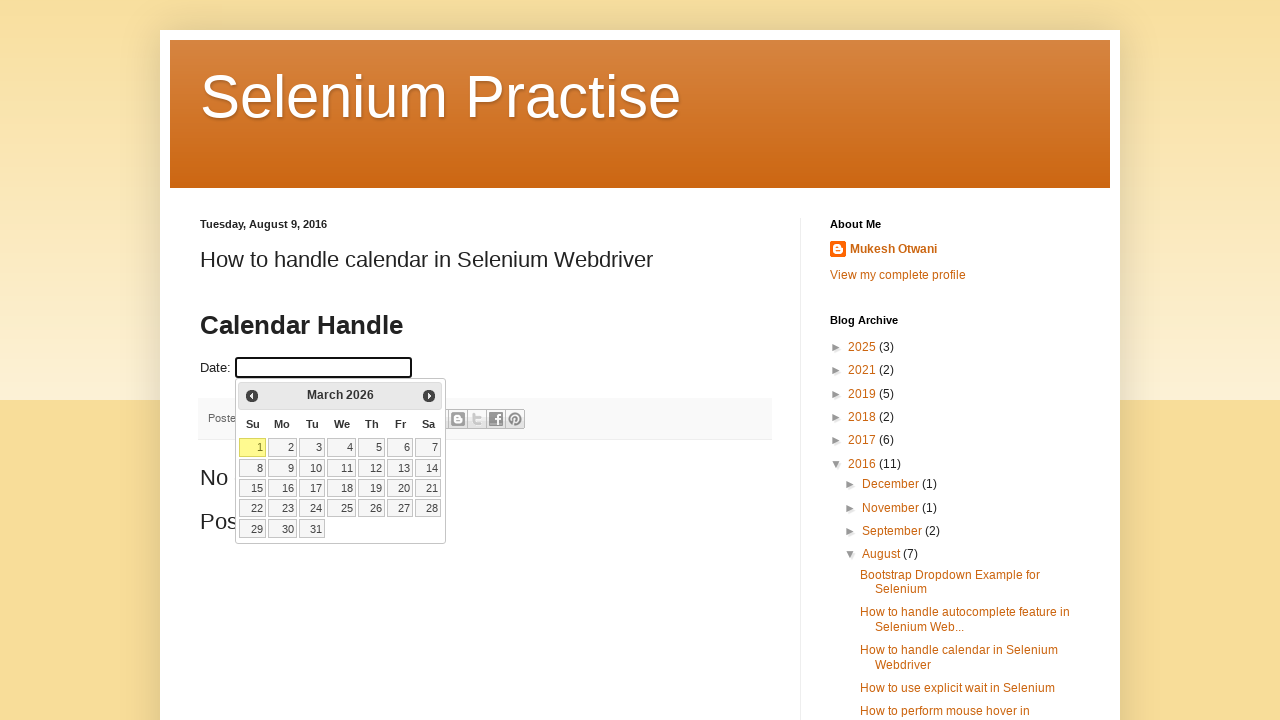

Clicked on date 27 from the calendar at (400, 508) on xpath=//table[@class='ui-datepicker-calendar']//td >> nth=26
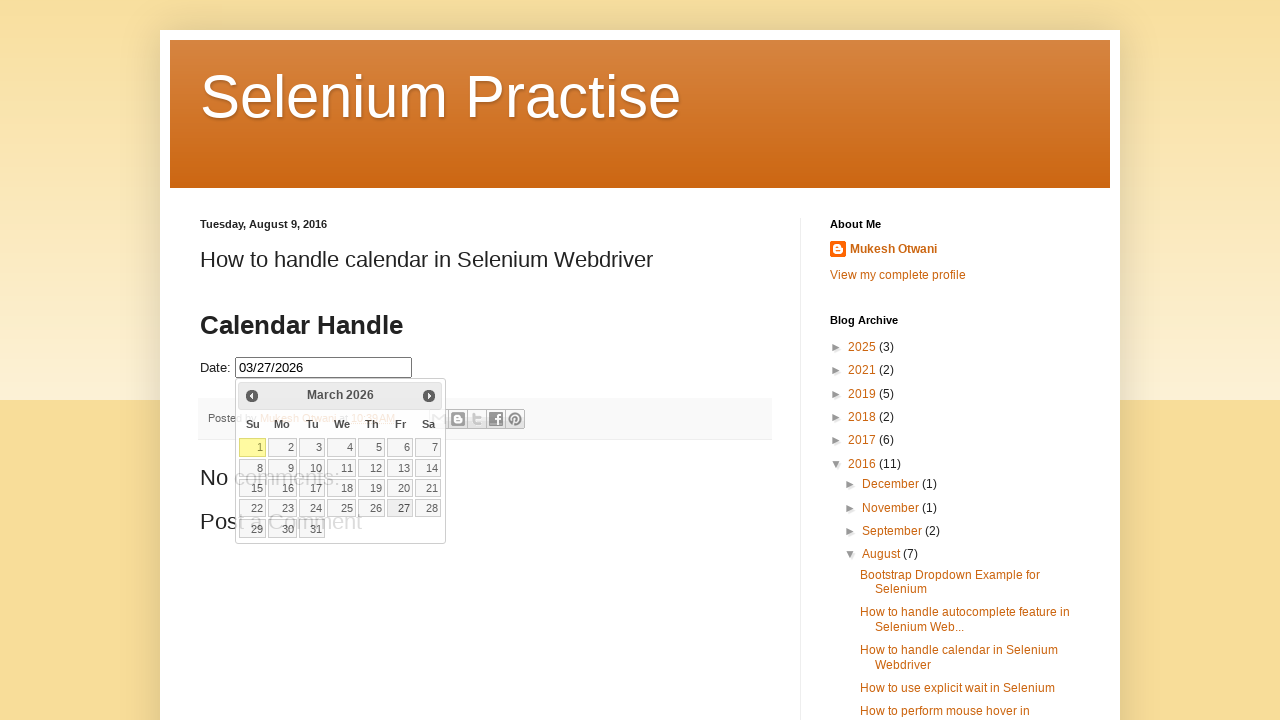

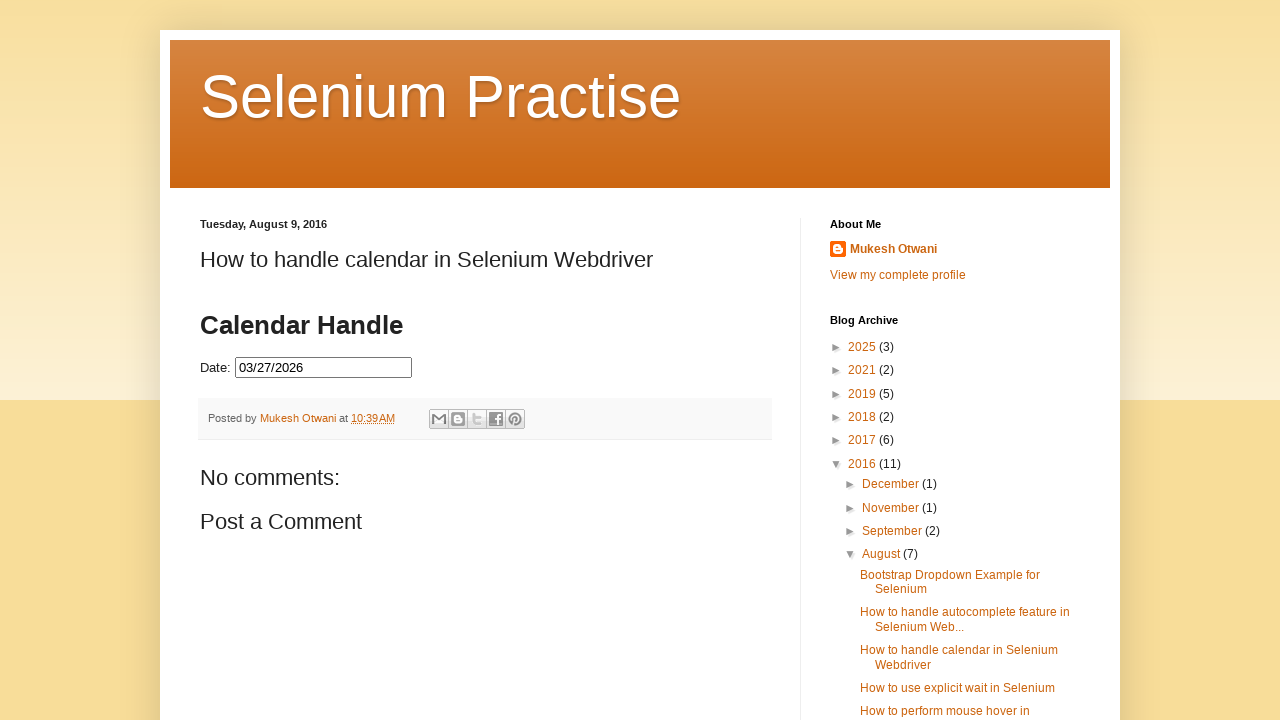